Tests that clicking the Widgets card navigates to the Widgets section

Starting URL: https://demoqa.com/

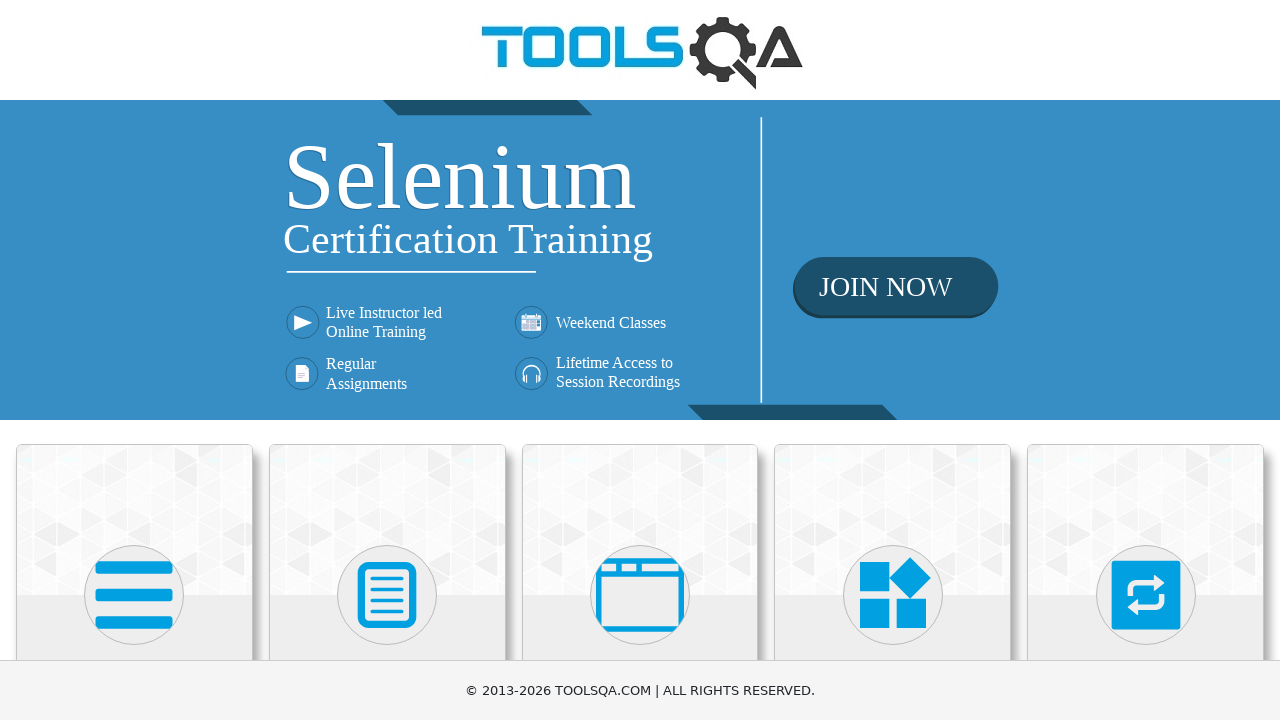

Scrolled Widgets card into view
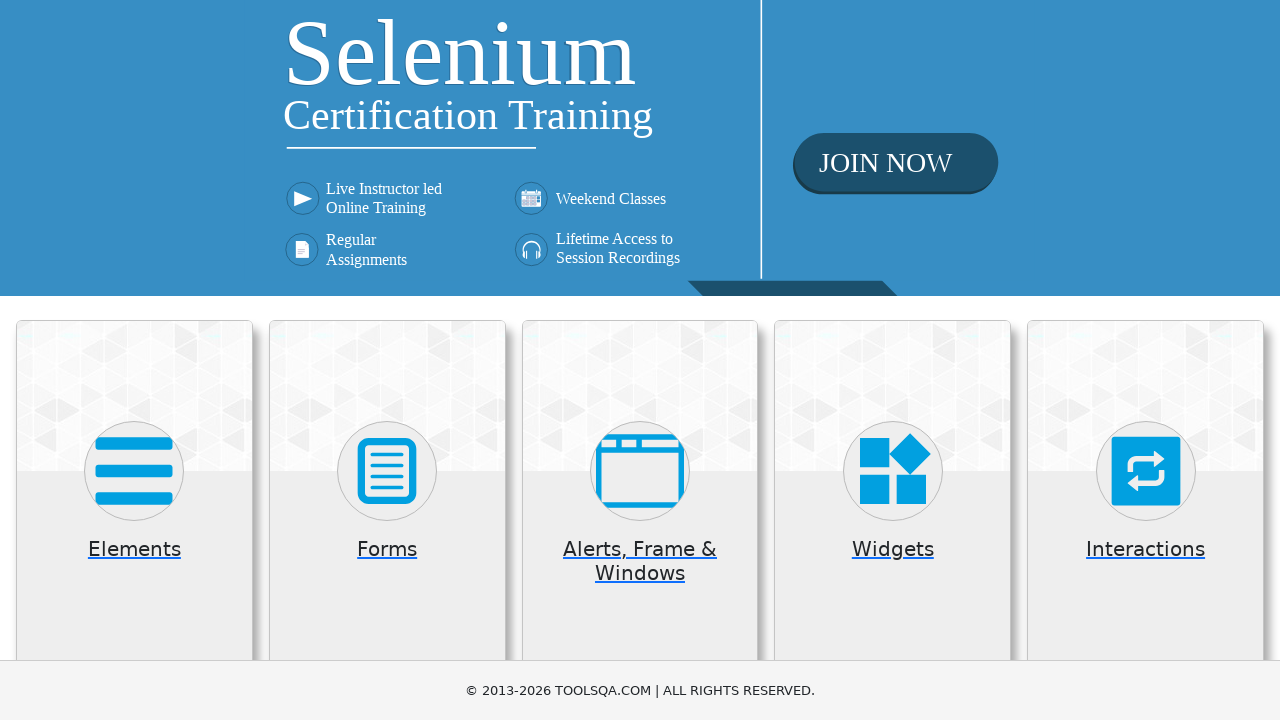

Clicked Widgets card at (893, 520) on .card >> internal:has-text="Widgets"i
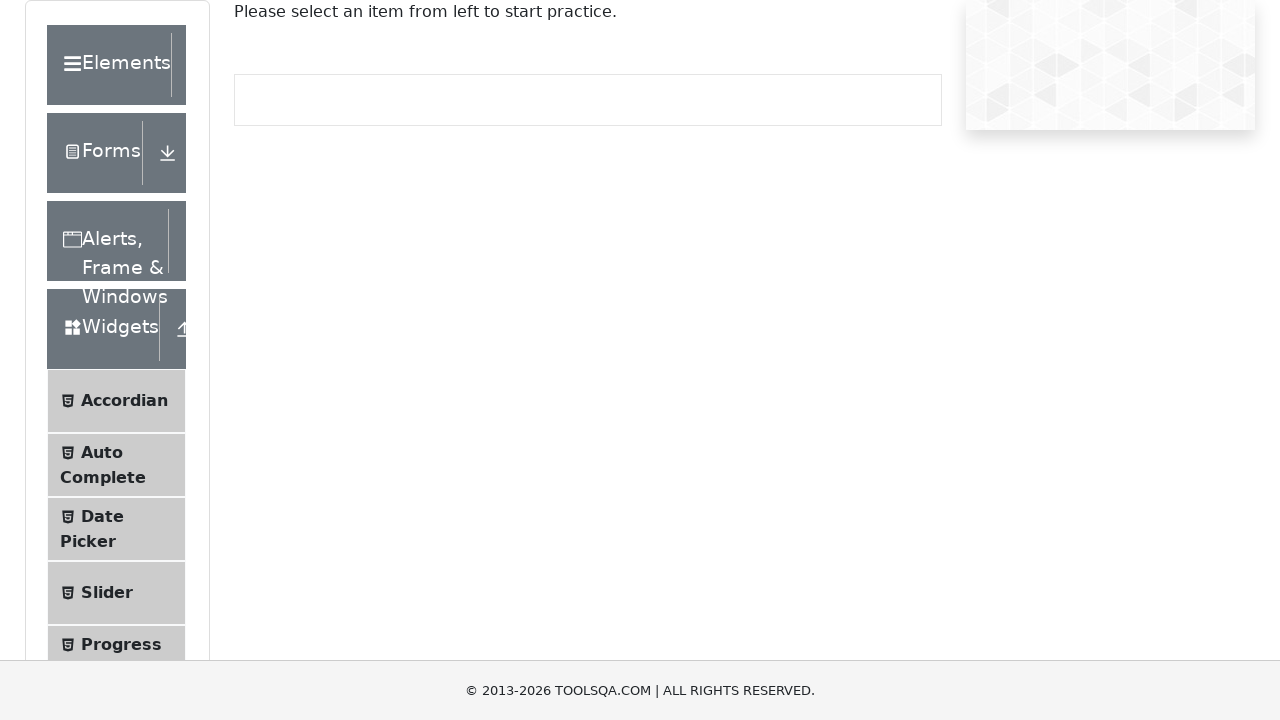

Verified navigation to Widgets section
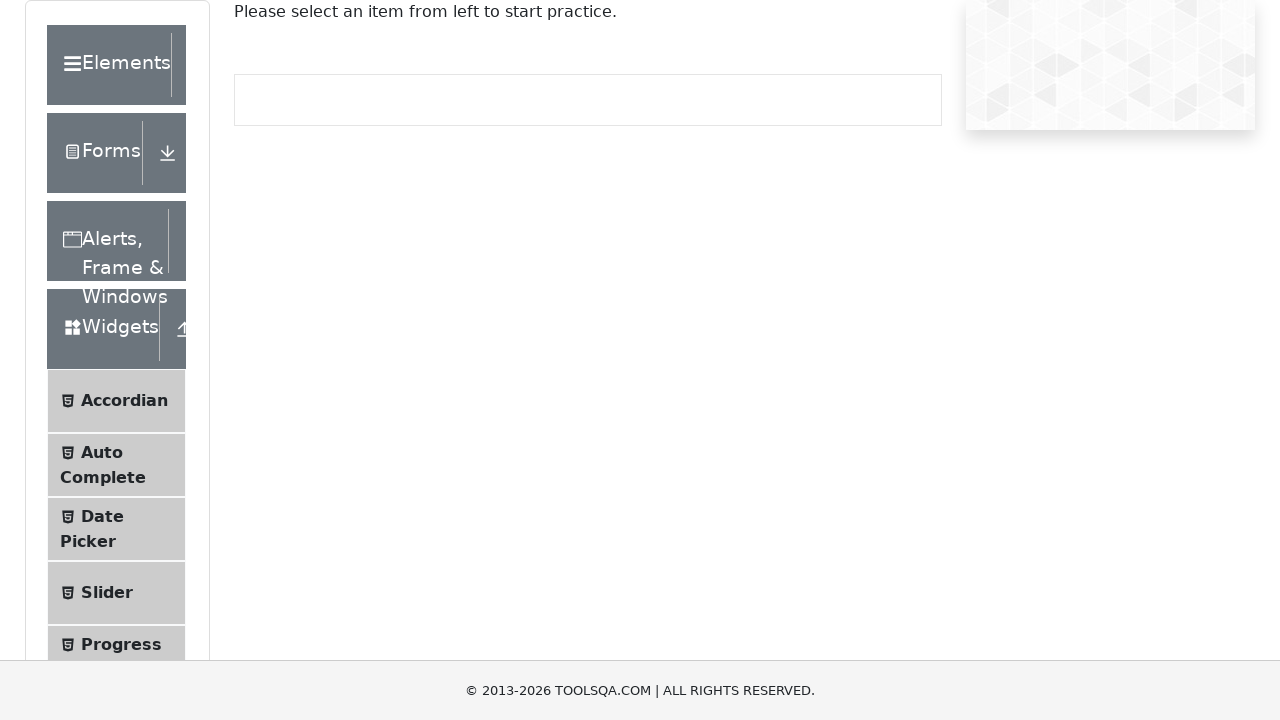

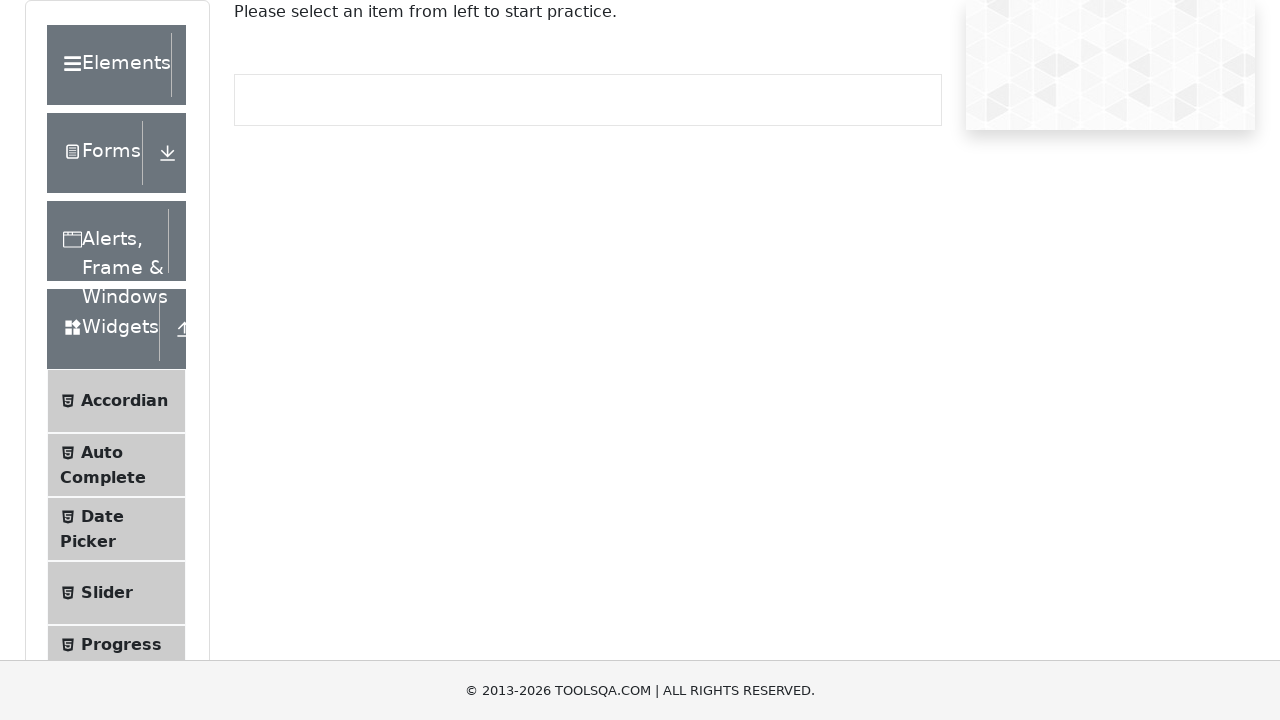